Tests iframe handling by switching to an iframe, filling a form field inside it, then switching back to the main content and filling another field

Starting URL: https://www.hyrtutorials.com/p/frames-practice.html

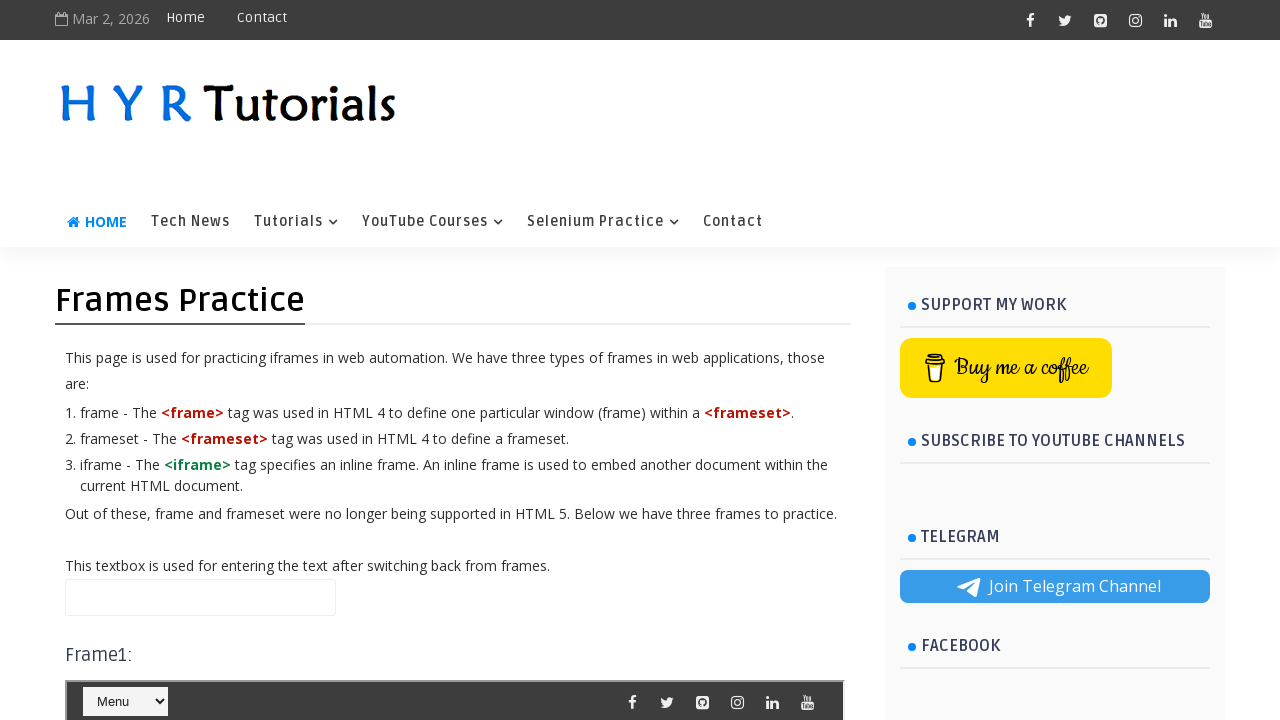

Located iframe with id 'frm2'
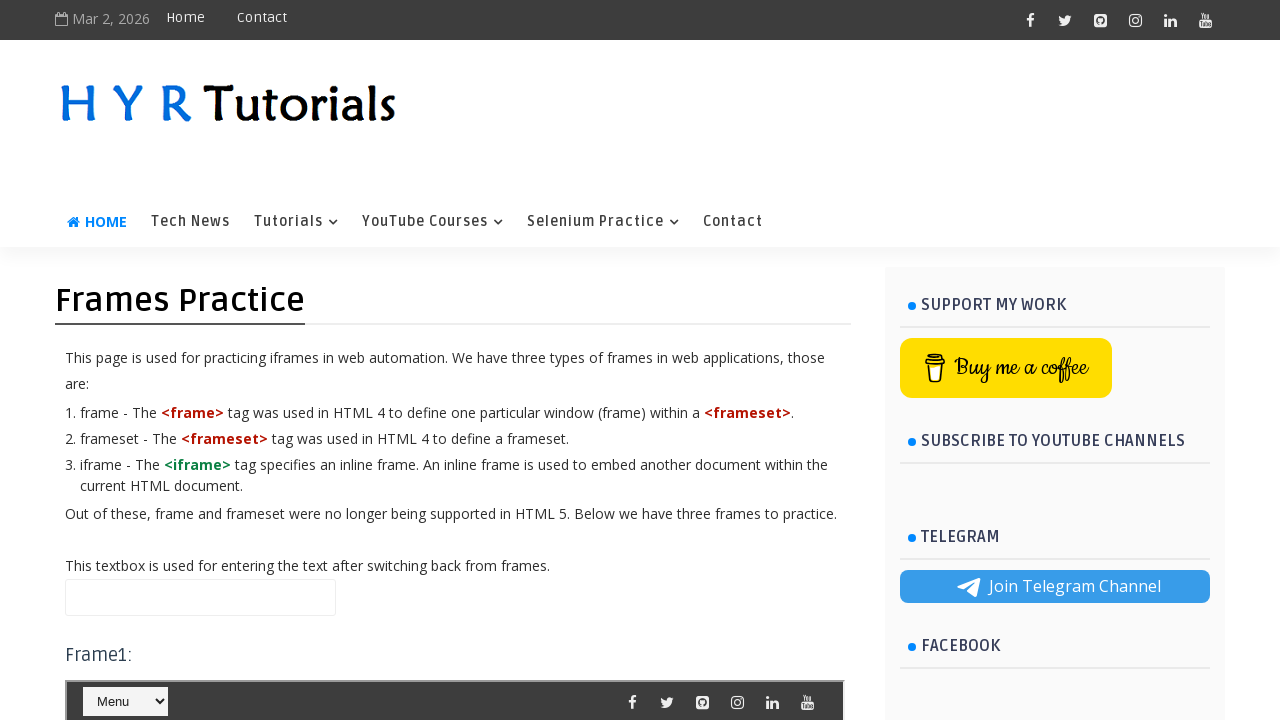

Filled firstName field inside iframe with 'sai' on #frm2 >> internal:control=enter-frame >> #firstName
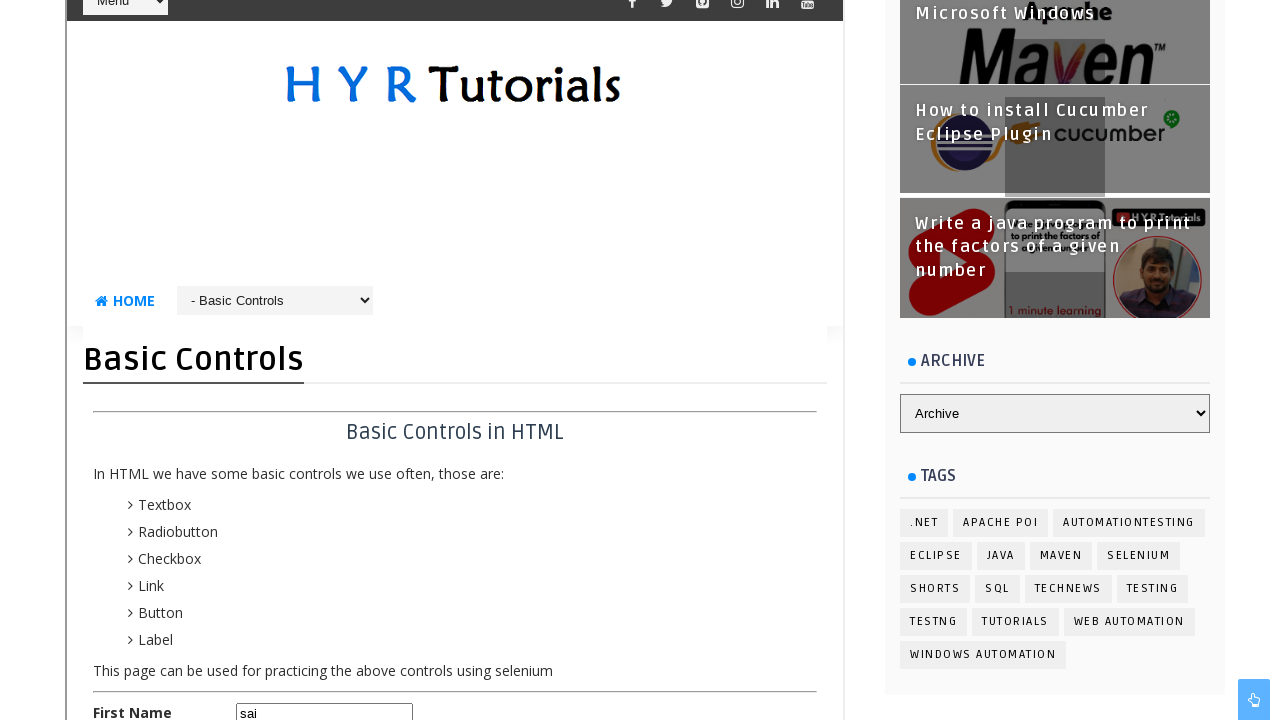

Filled name field in main content with 'Reddy' on #name
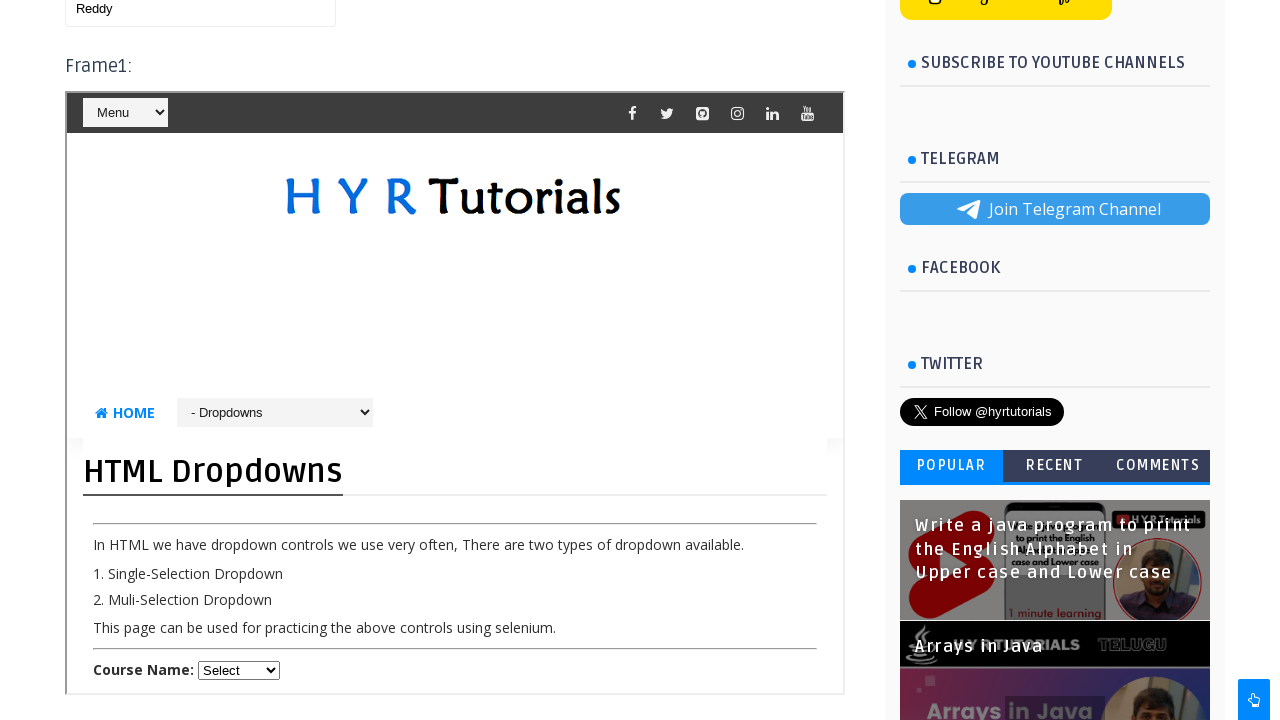

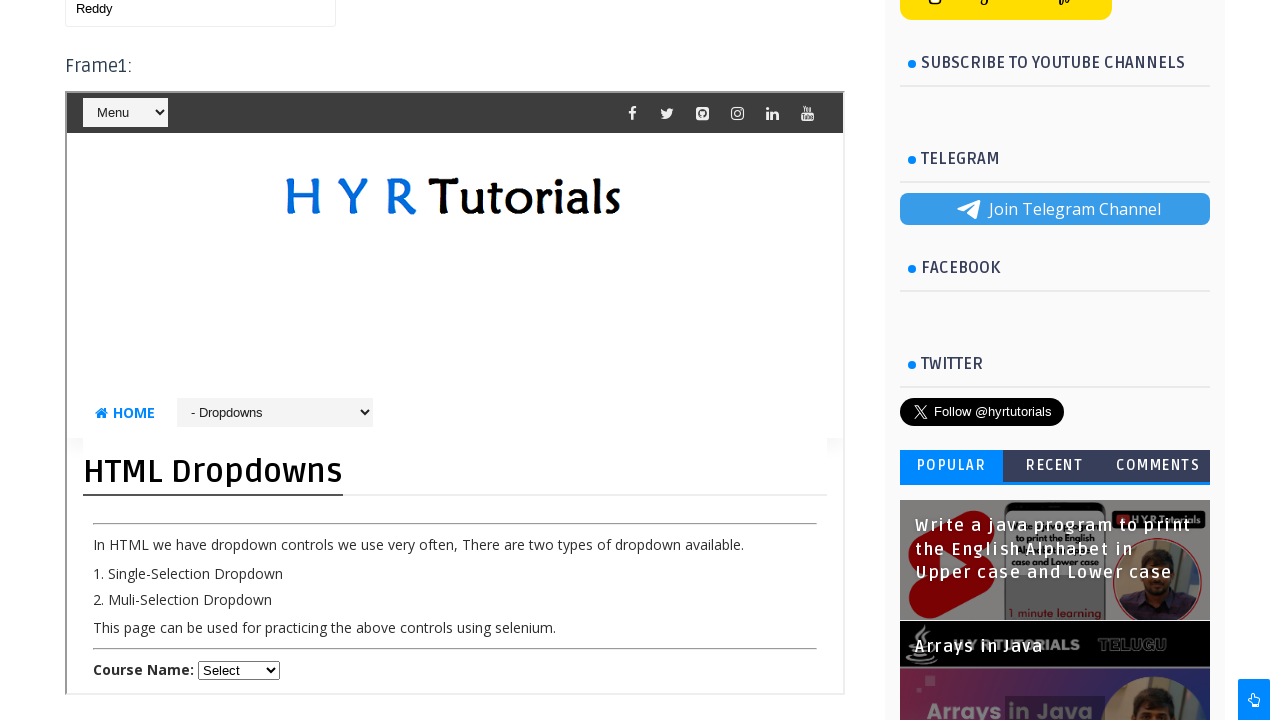